Tests the add/remove elements functionality by clicking the "Add Element" button twice to create delete buttons, then clicking each delete button to remove all added elements.

Starting URL: http://the-internet.herokuapp.com/add_remove_elements/

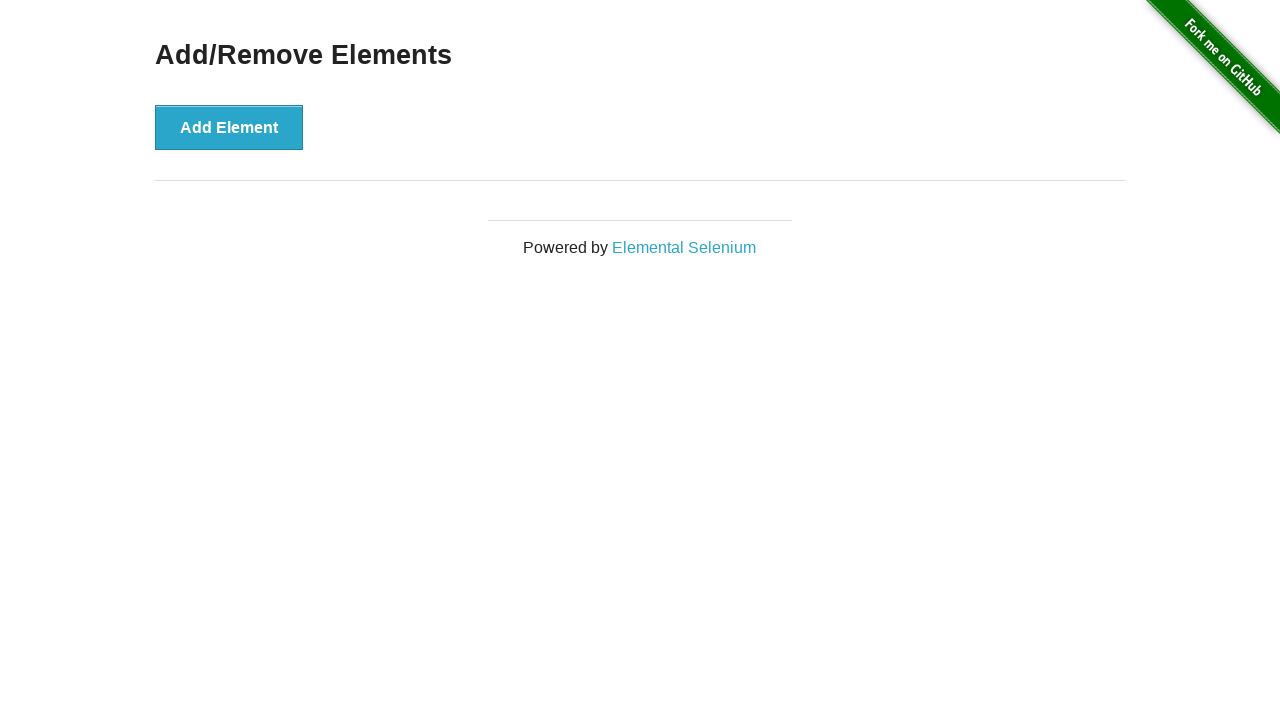

Clicked 'Add Element' button at (229, 127) on button:has-text('Add Element')
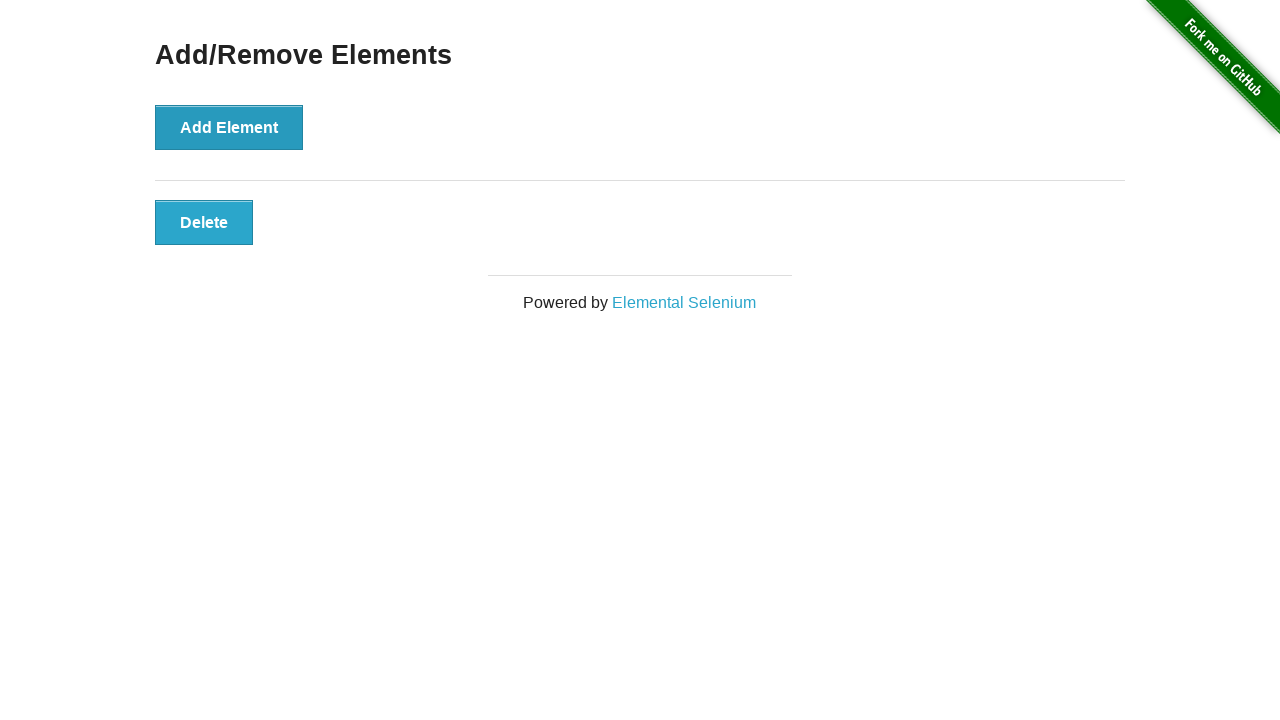

Waited 500ms for element to be added
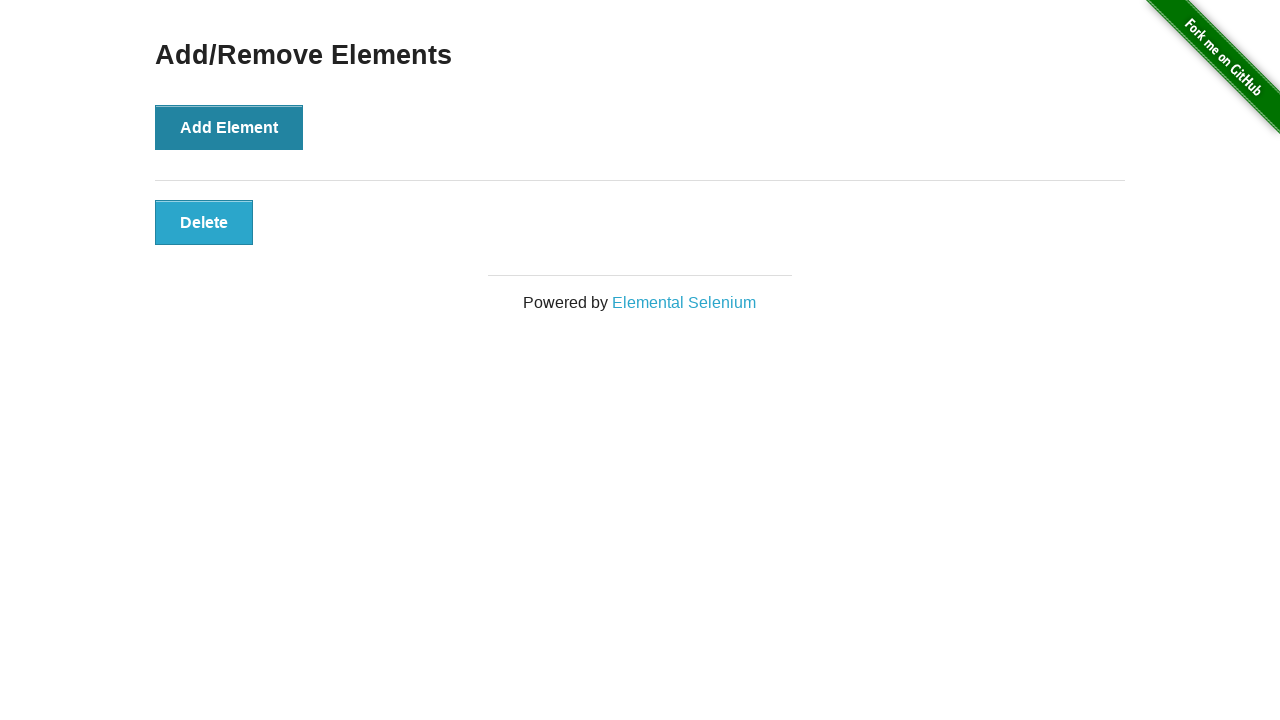

Clicked 'Add Element' button at (229, 127) on button:has-text('Add Element')
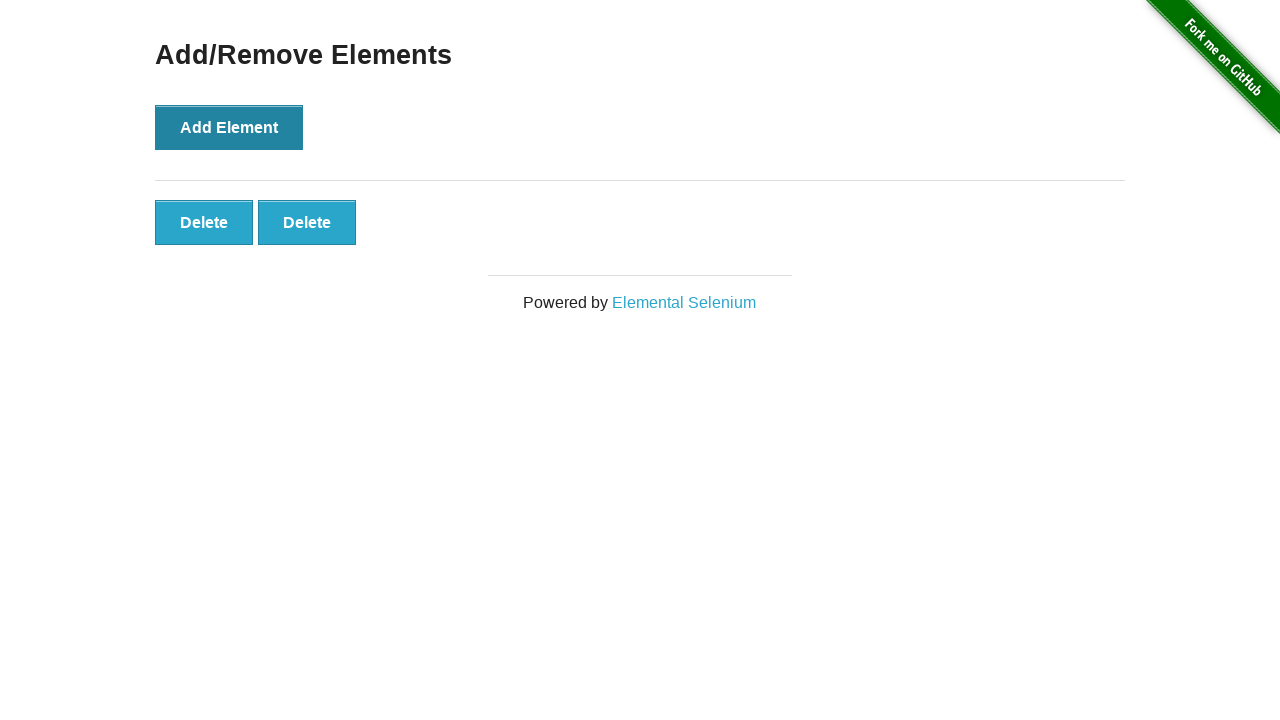

Waited 500ms for element to be added
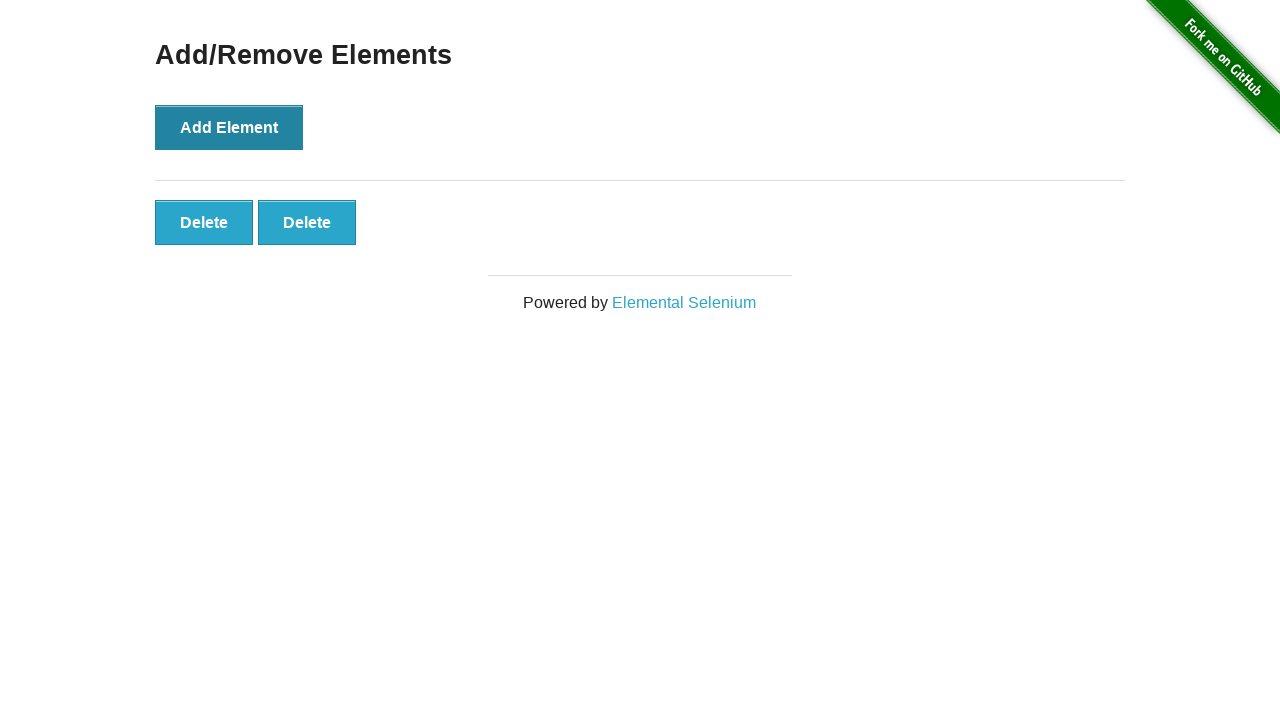

Confirmed added elements are visible
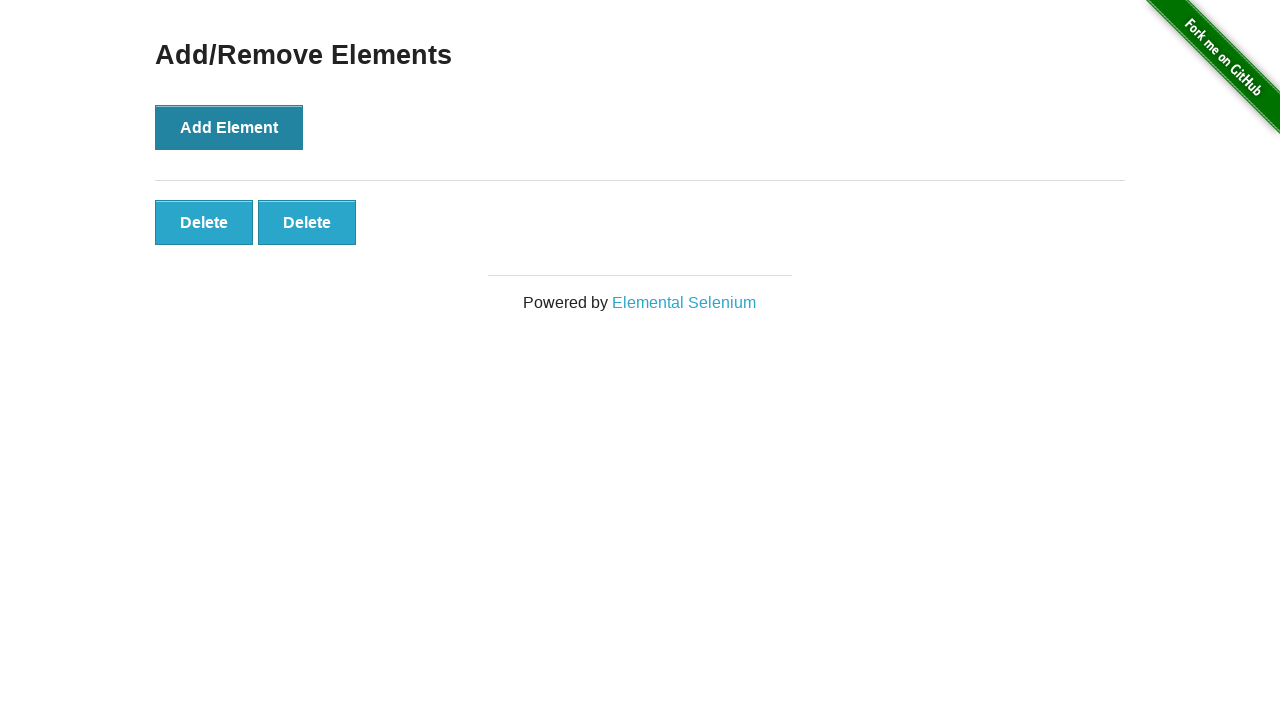

Counted 2 delete buttons
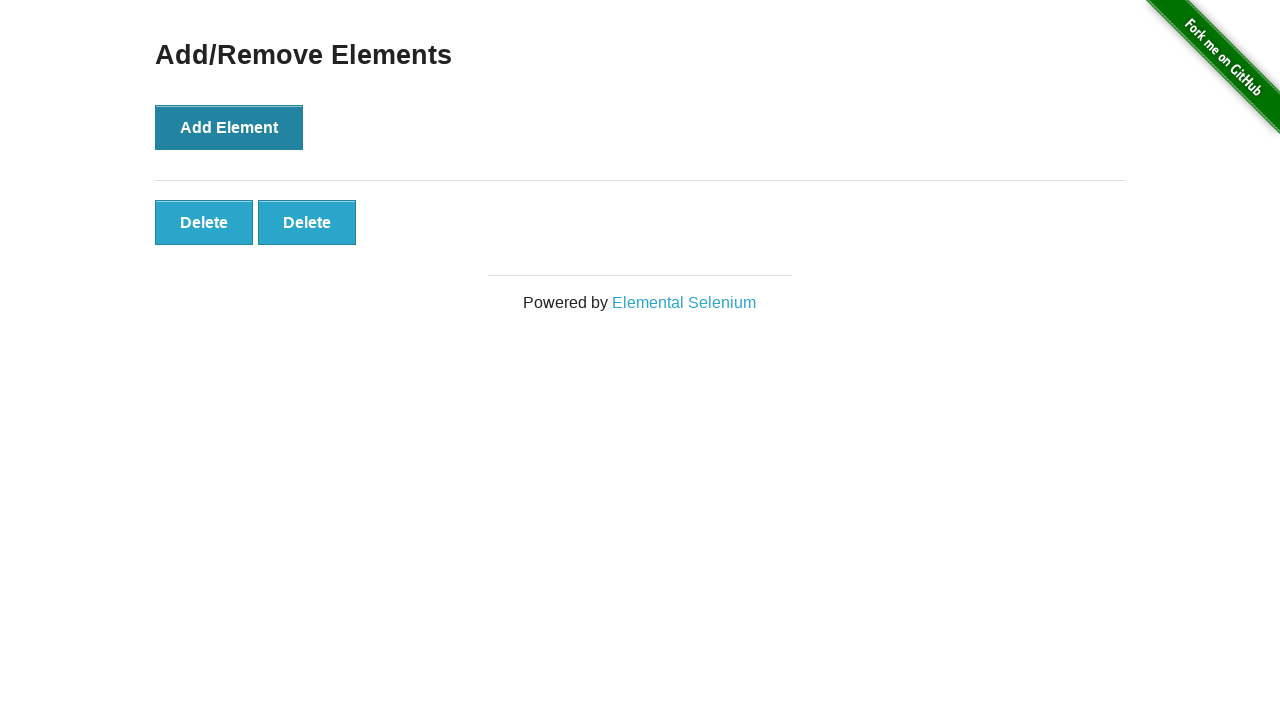

Clicked delete button to remove added element at (204, 222) on .added-manually
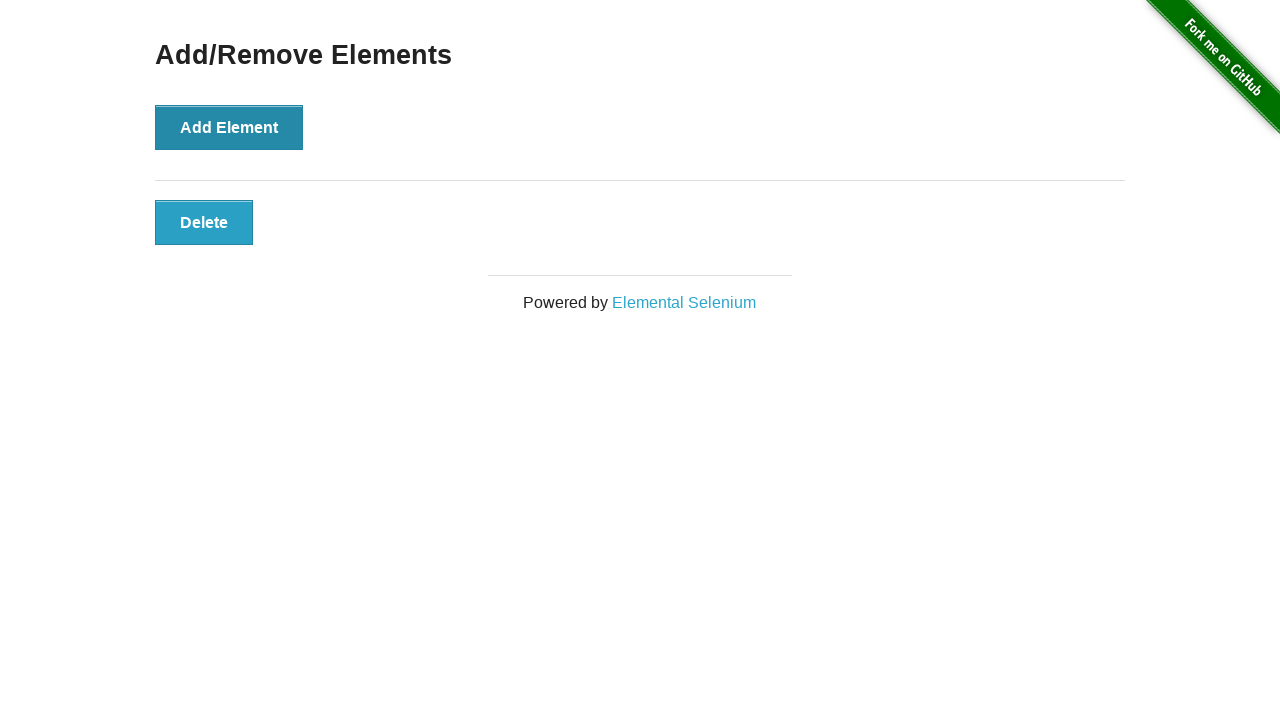

Waited 500ms after deleting element
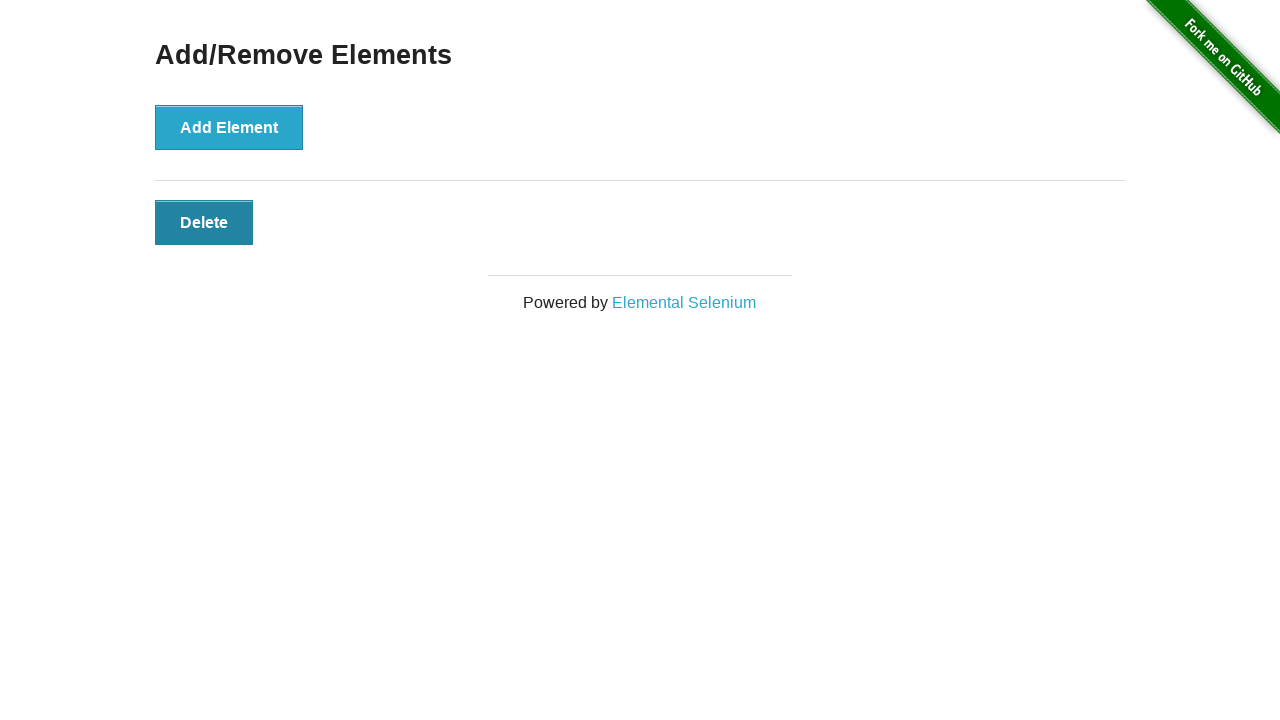

Clicked delete button to remove added element at (204, 222) on .added-manually
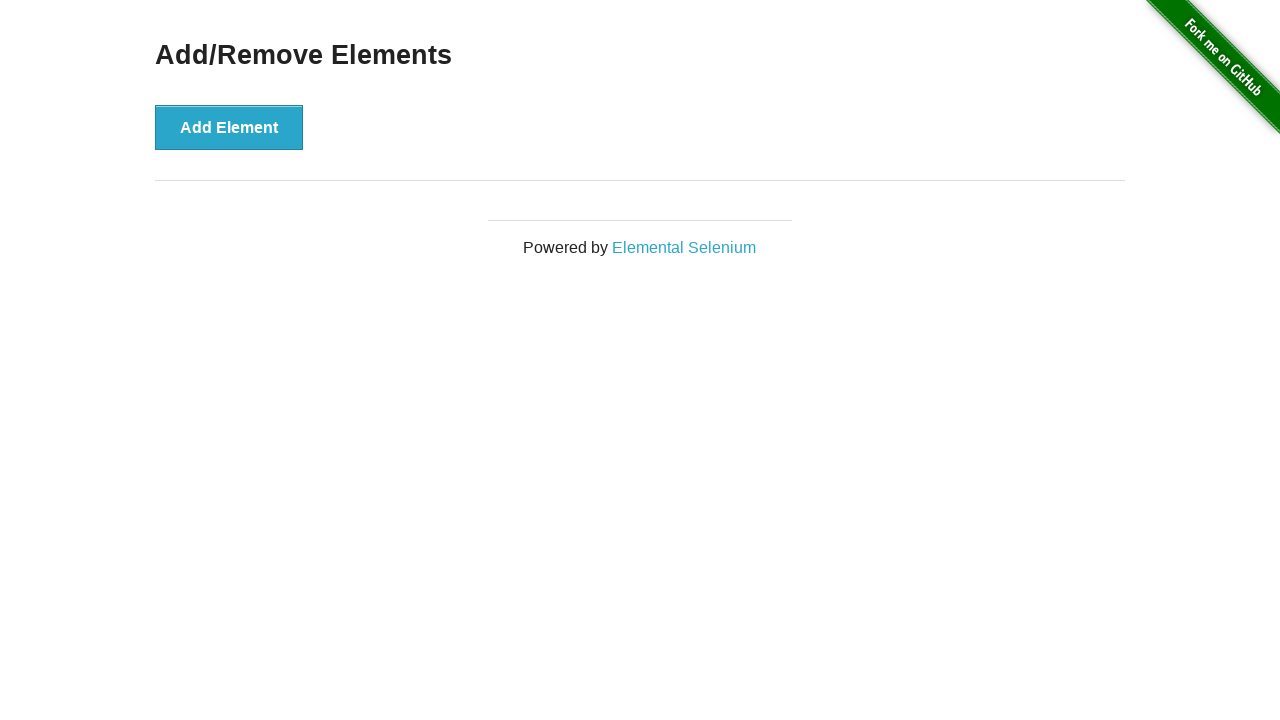

Waited 500ms after deleting element
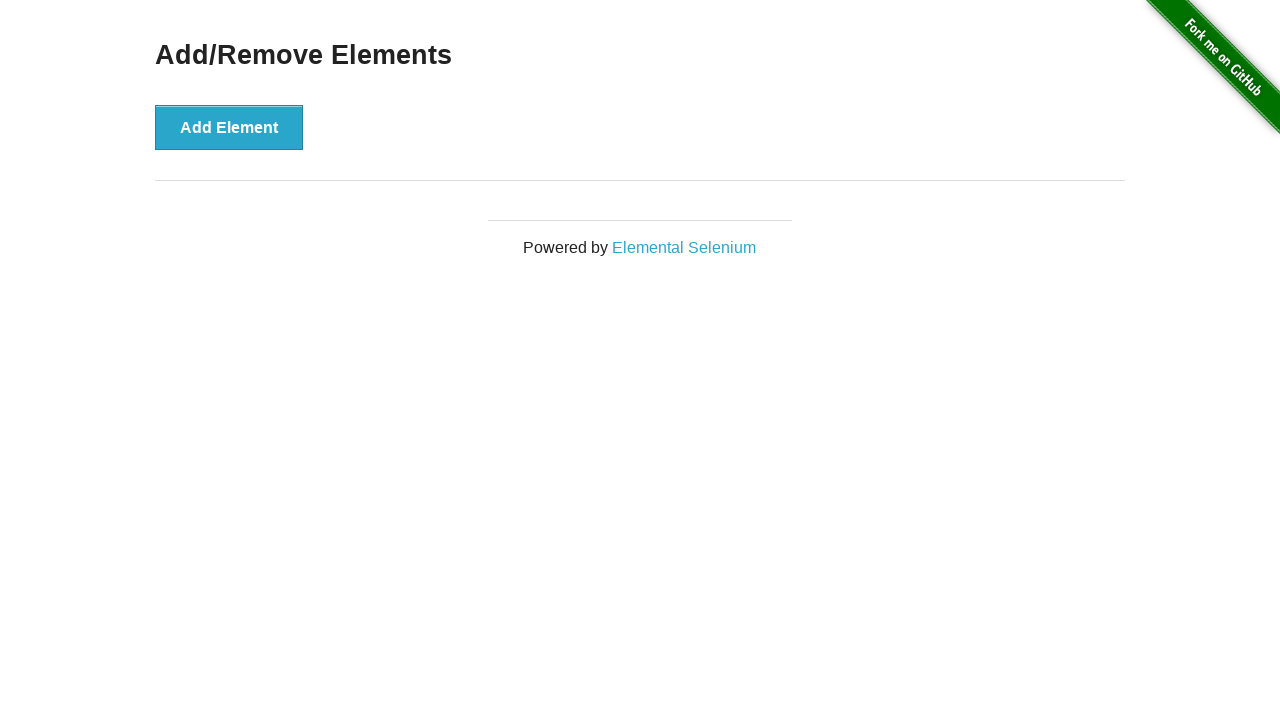

Final wait to ensure all elements are removed
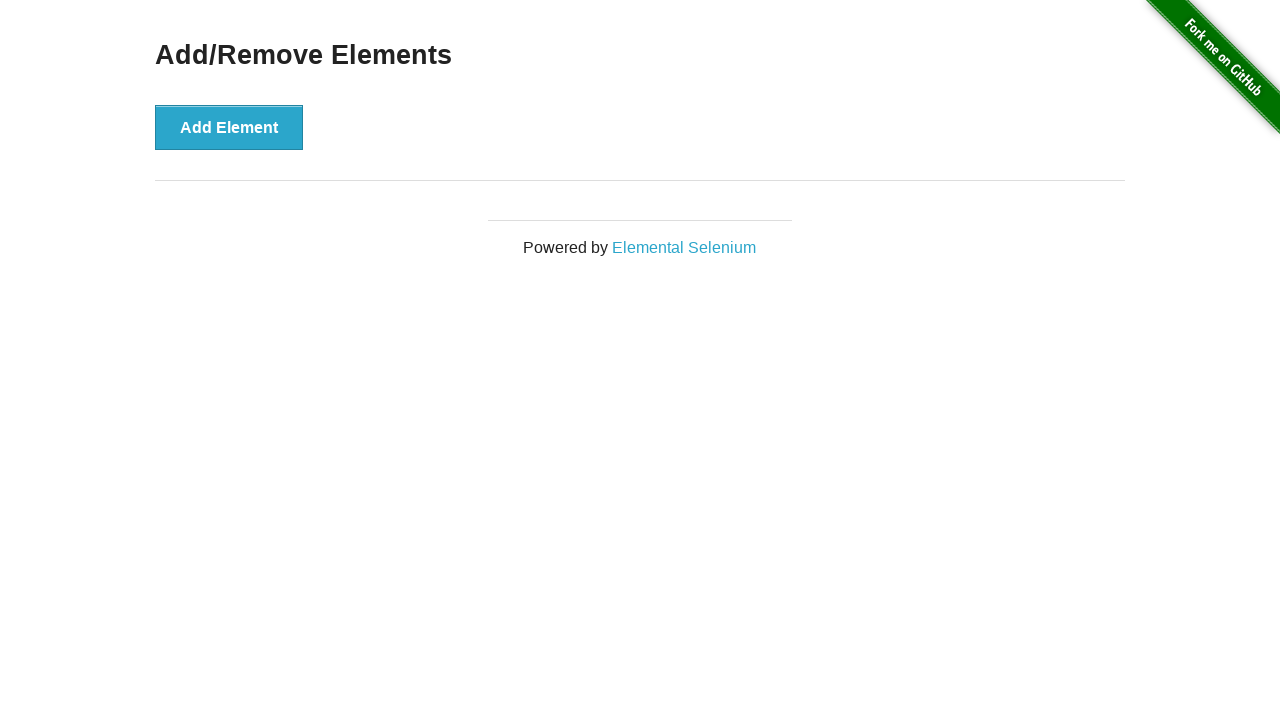

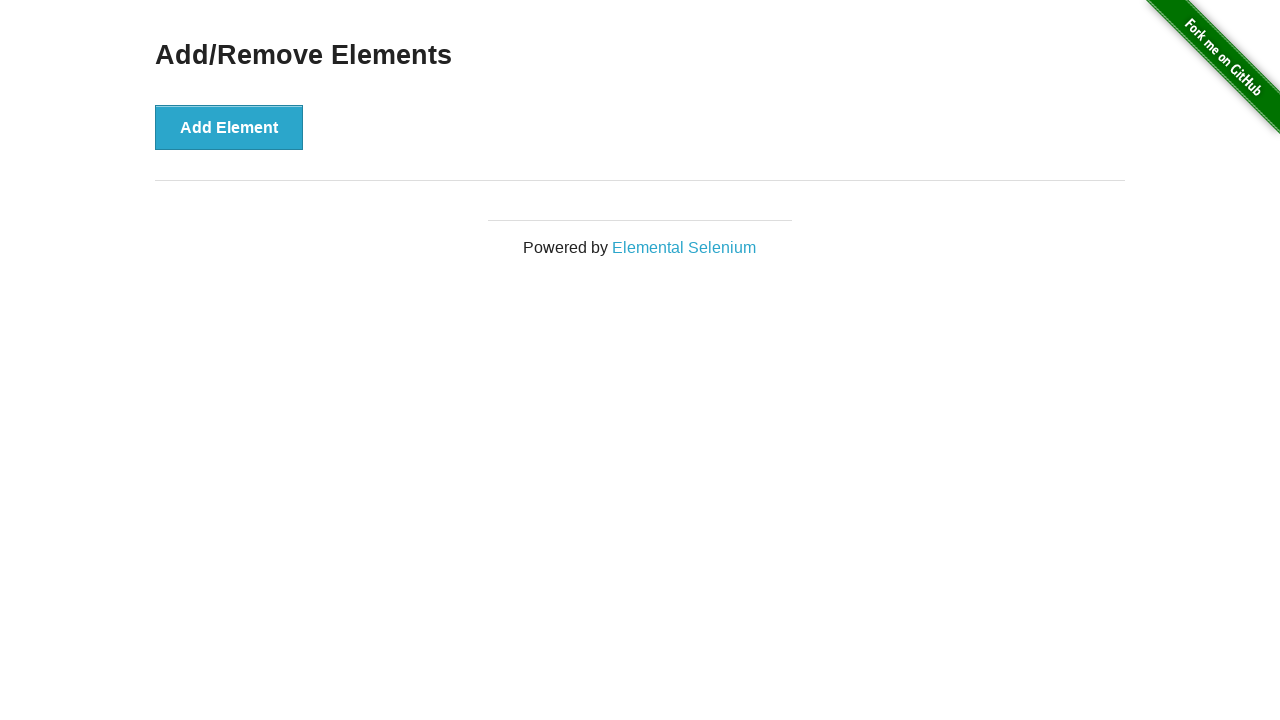